Tests the NASA Open APIs registration flow by navigating to the homepage, opening the sign-up form, filling in registration details (first name, last name, email), and submitting to request an API key.

Starting URL: https://api.nasa.gov

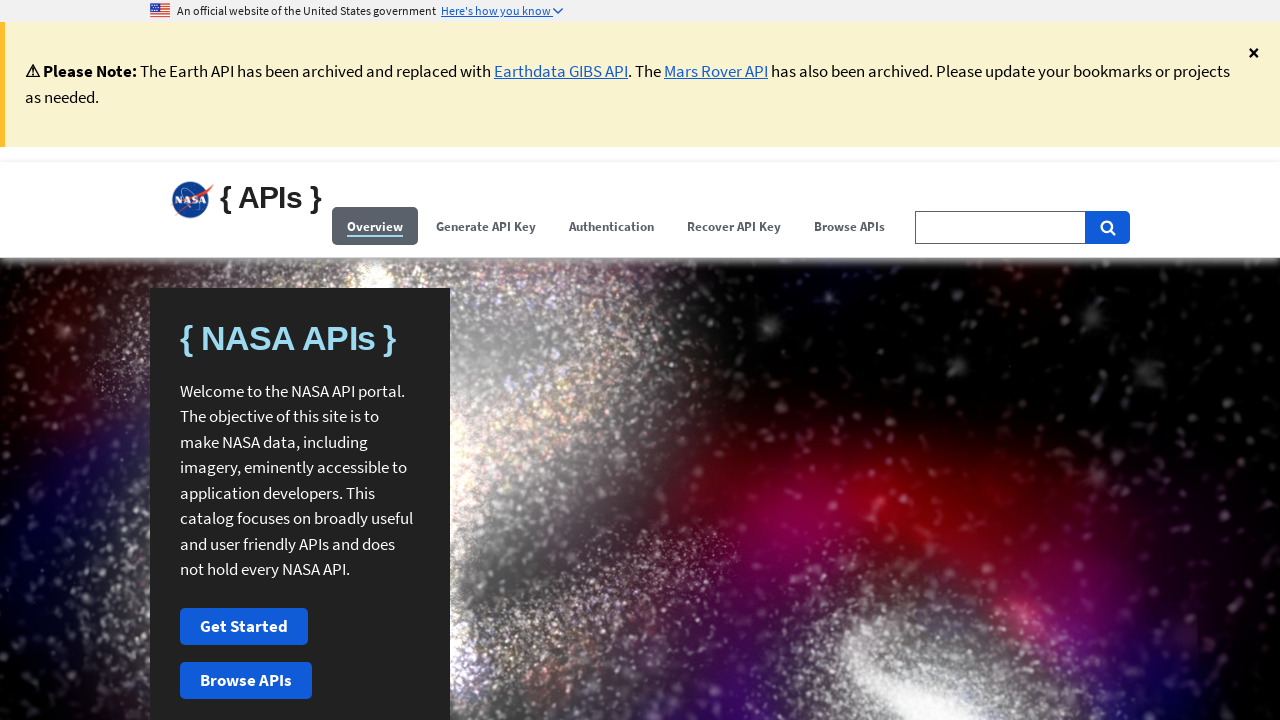

Navigated to NASA Open APIs homepage
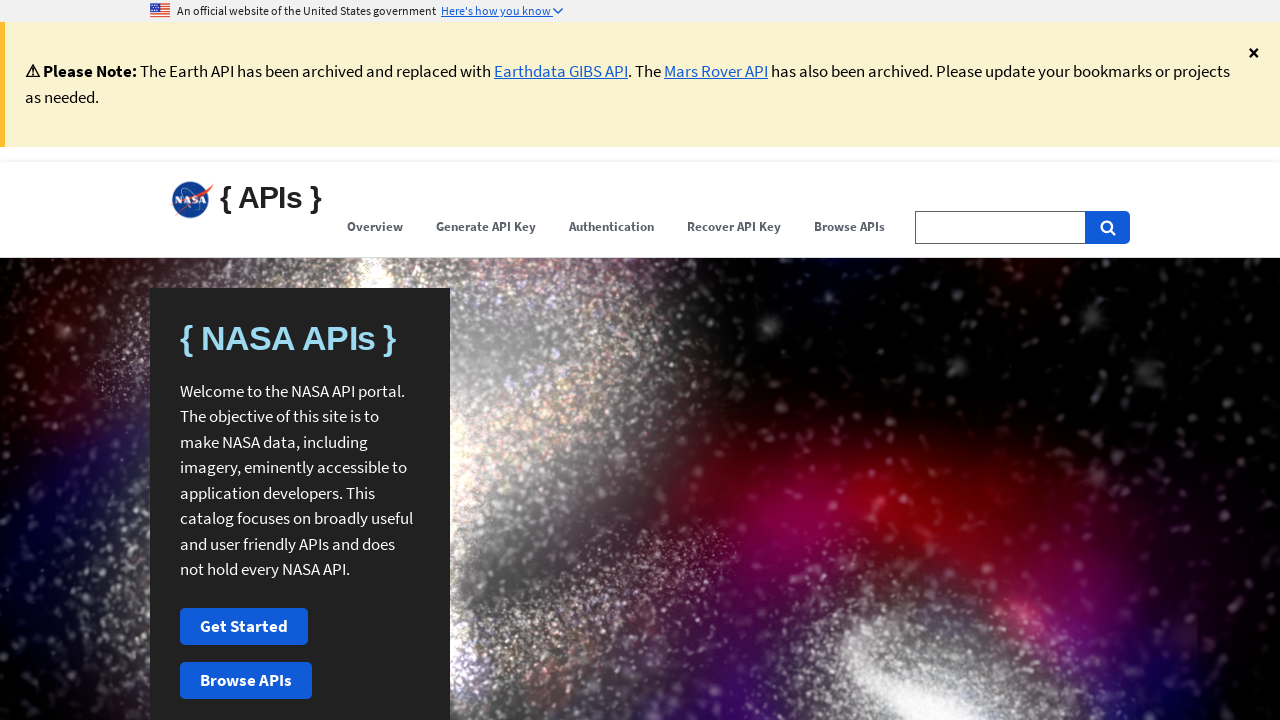

Clicked 'Get Started' to open sign-up form at (244, 627) on text=Get Started
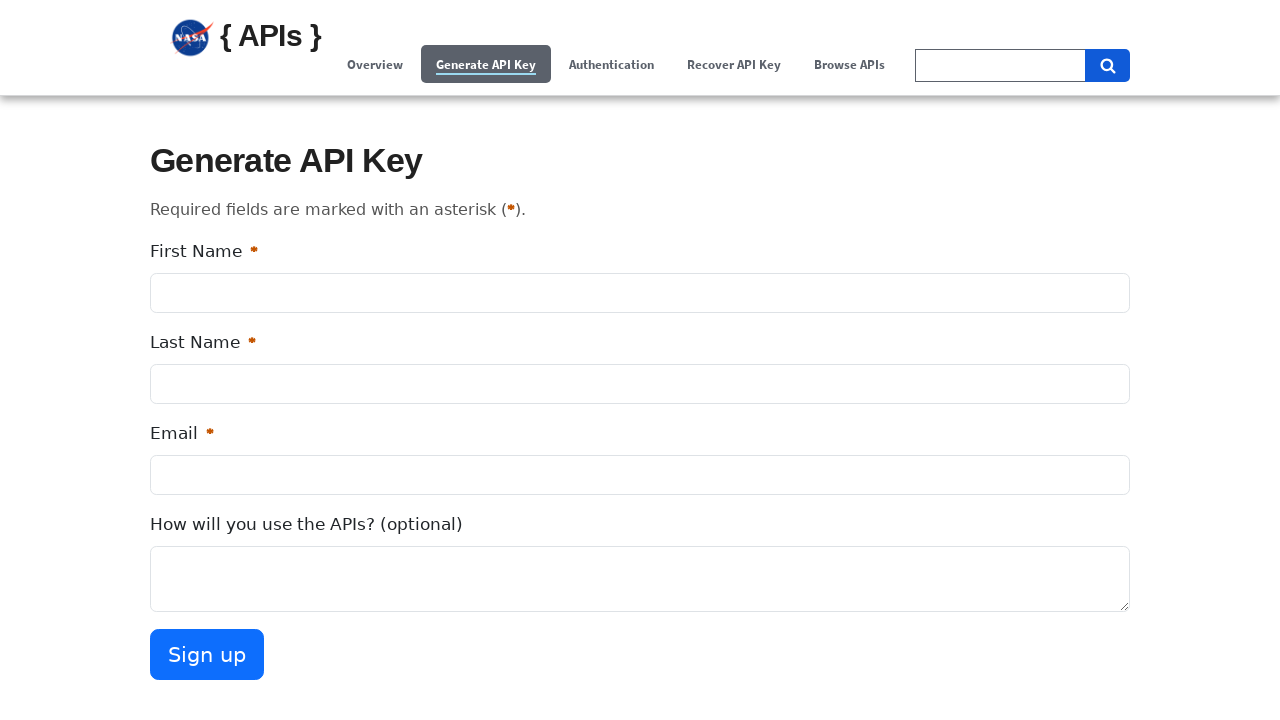

Generated unique test email: test+4c008818@gmail.com
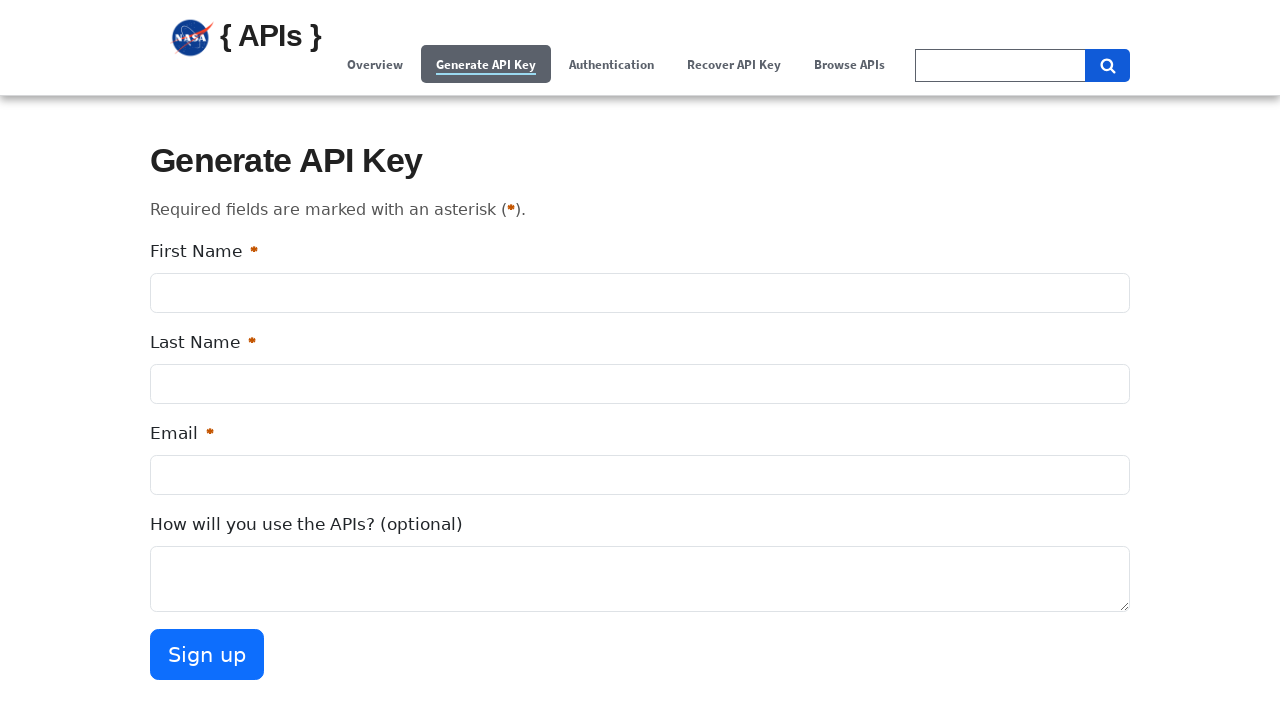

Filled first name field with 'Test' on #user_first_name
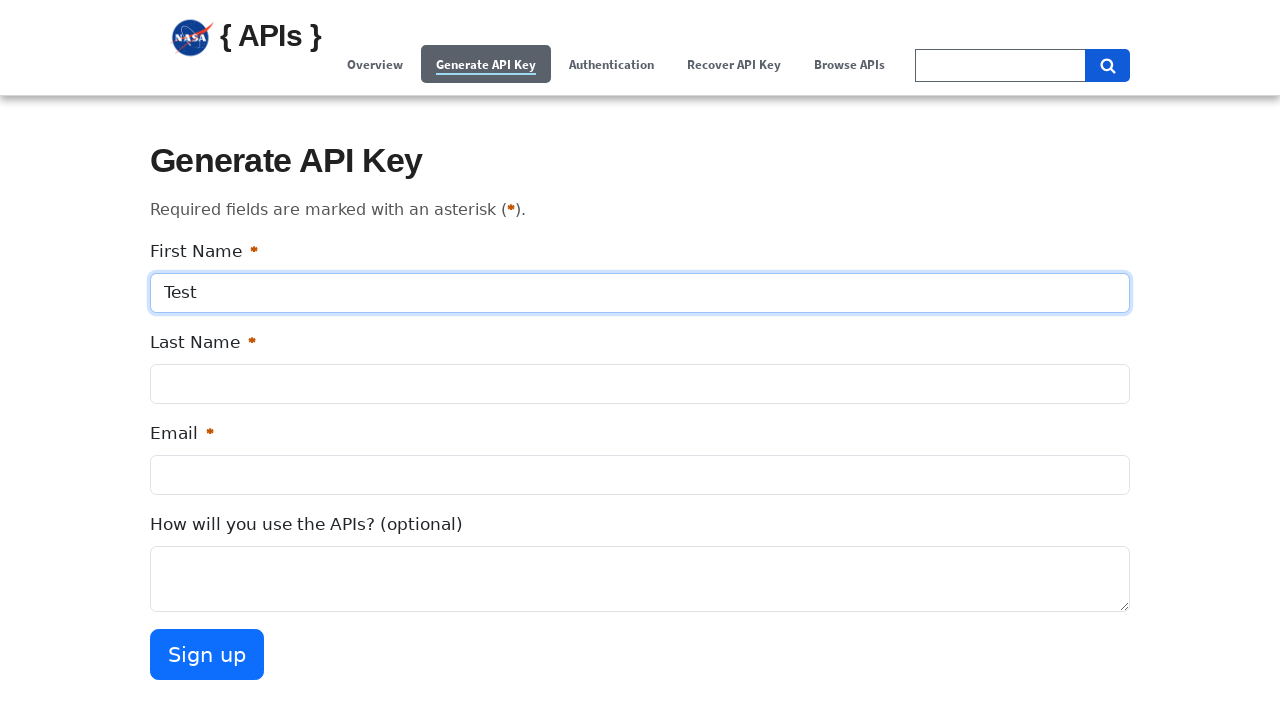

Filled last name field with 'User' on #user_last_name
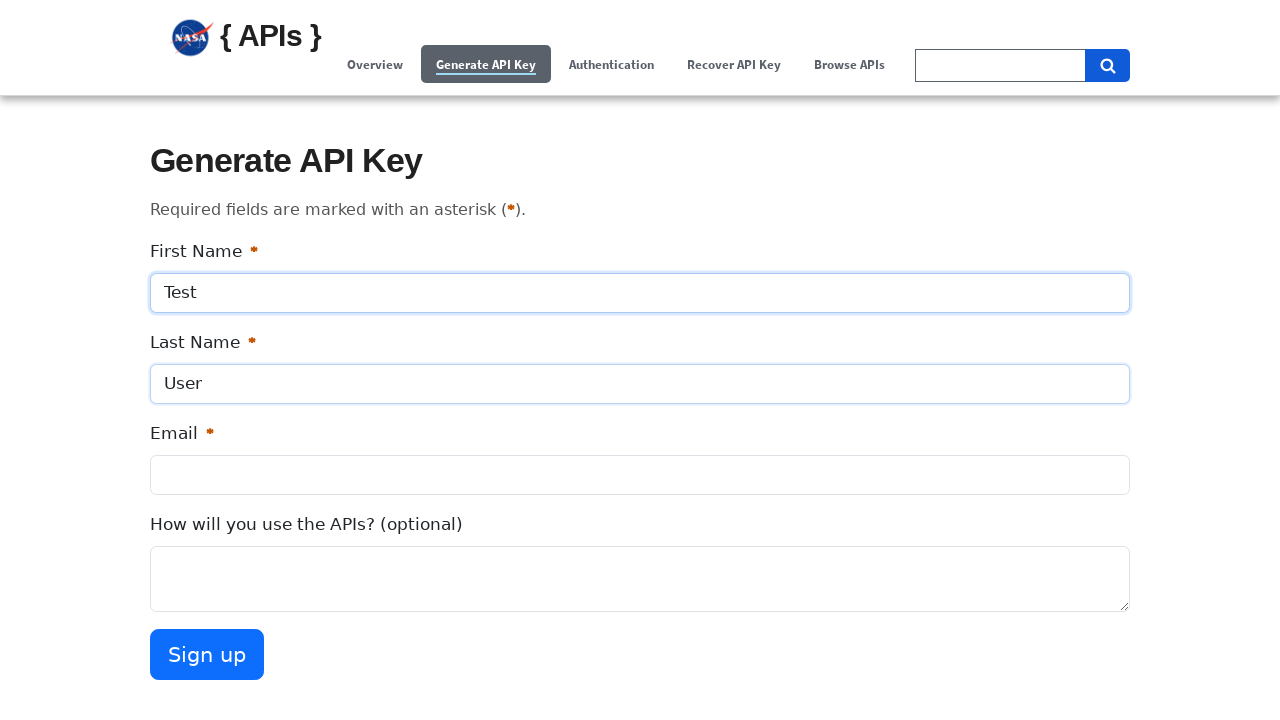

Filled email field with generated test email on #user_email
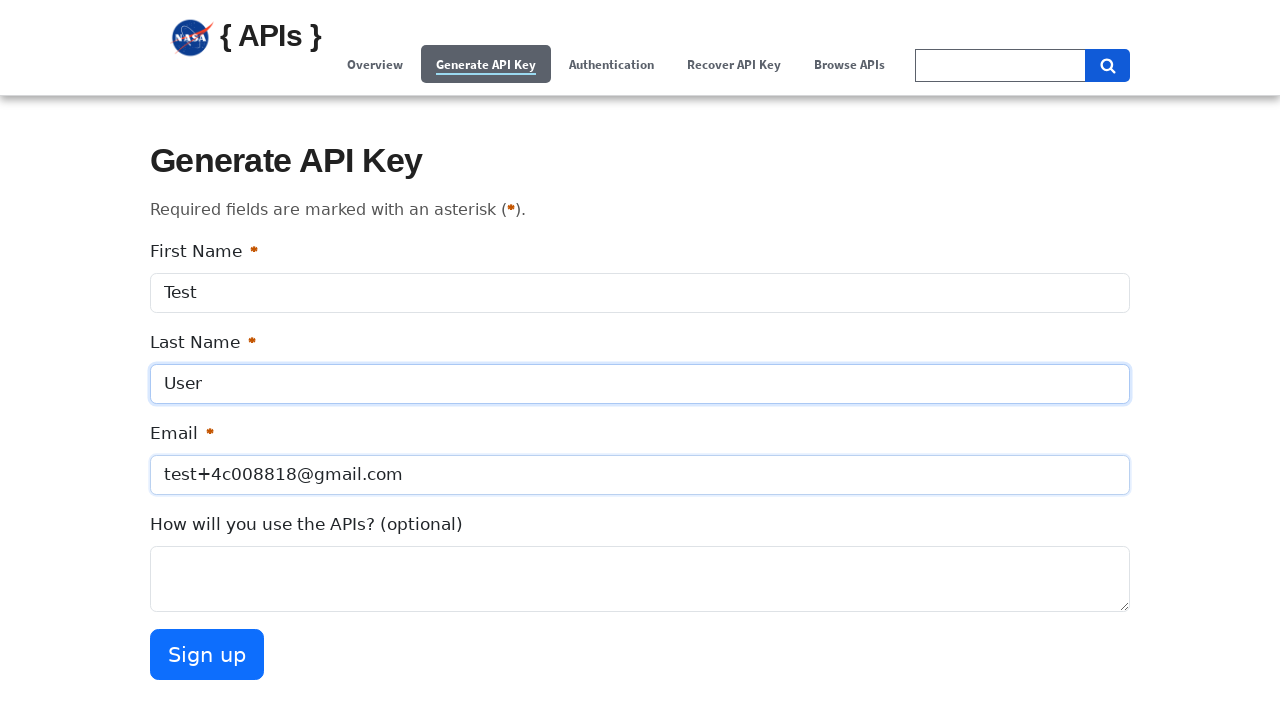

Clicked 'Sign up' button to submit registration form at (207, 654) on button.btn-primary:has-text('Sign up')
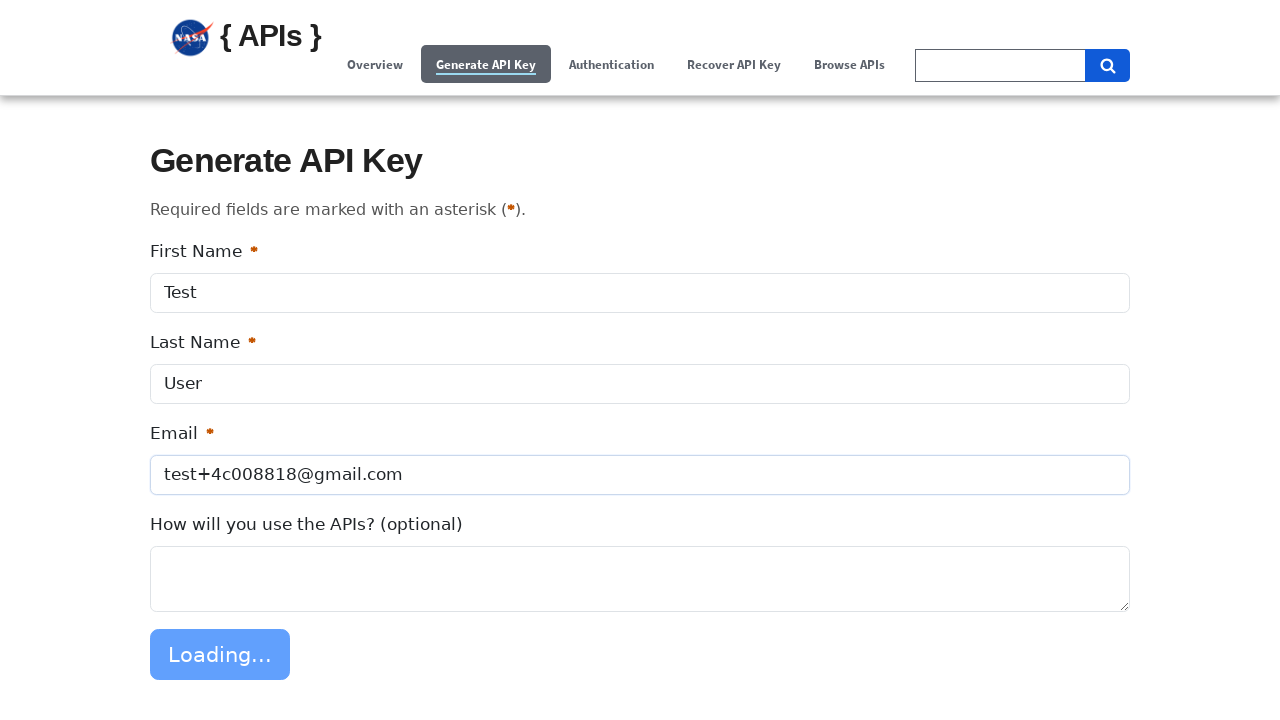

API key confirmation message appeared
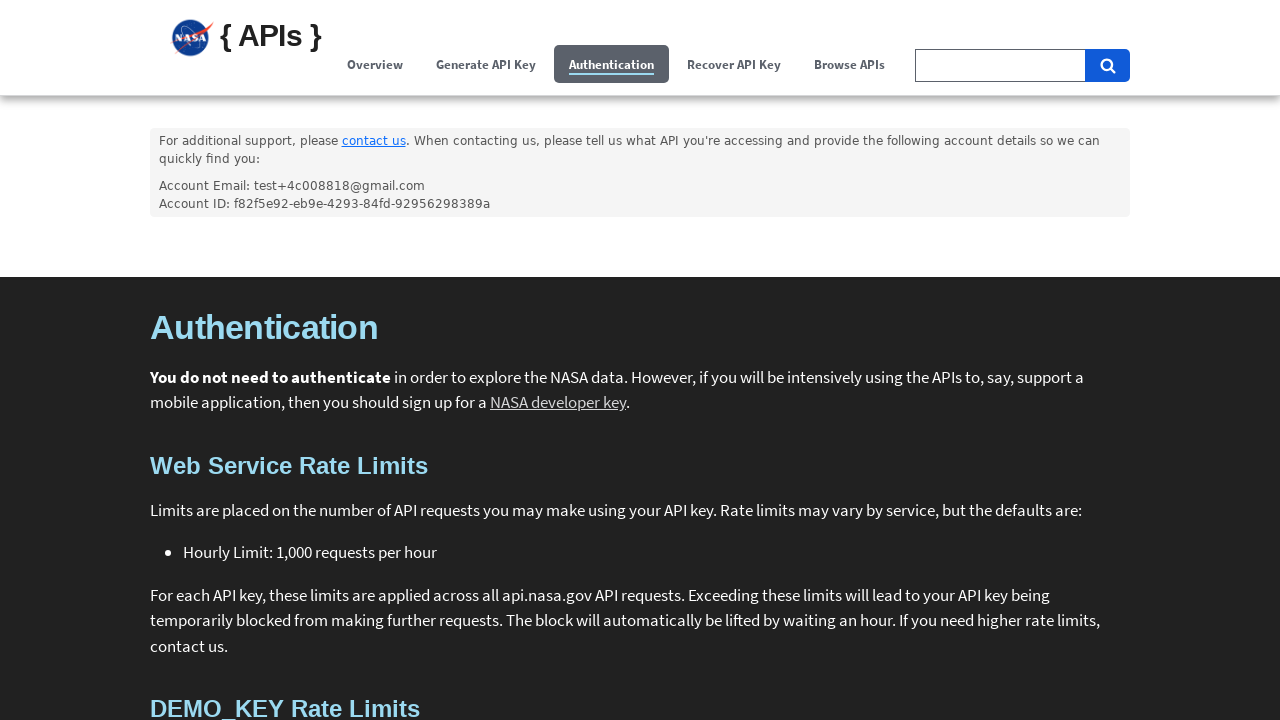

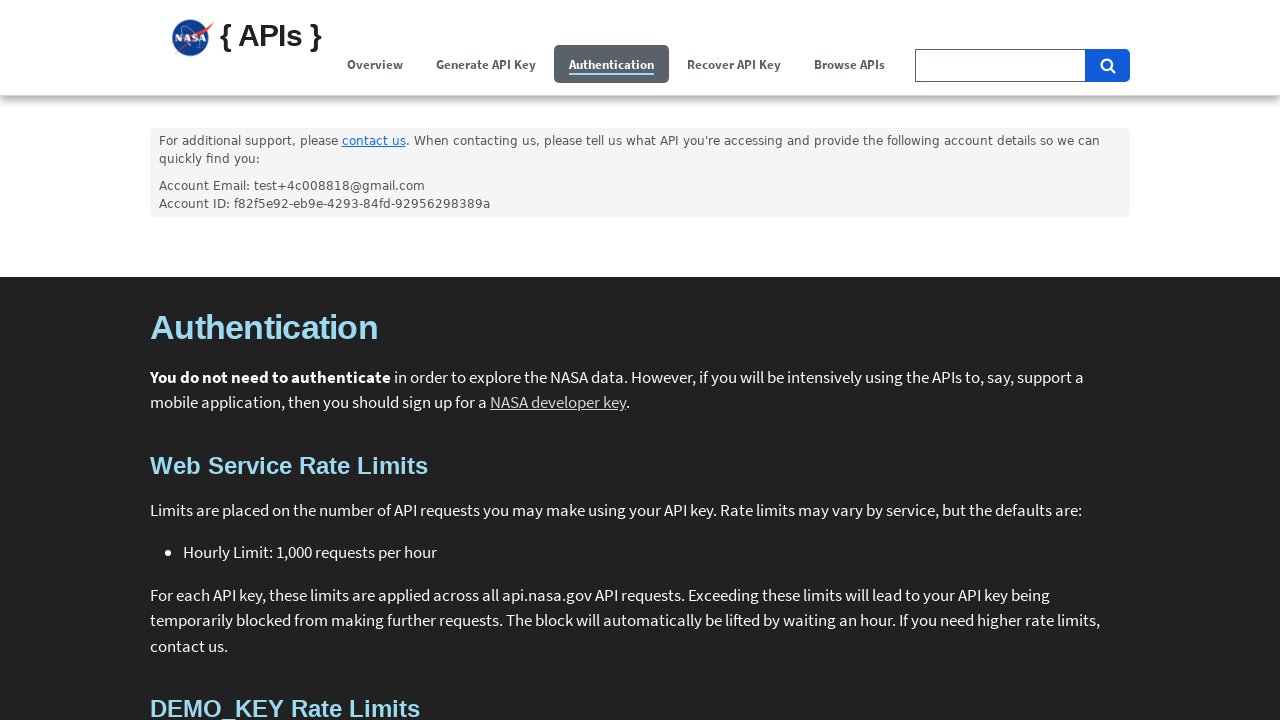